Navigates to actiTIME website and locates the "Log in" link element to verify it exists and is positioned on the page

Starting URL: https://www.actitime.com/

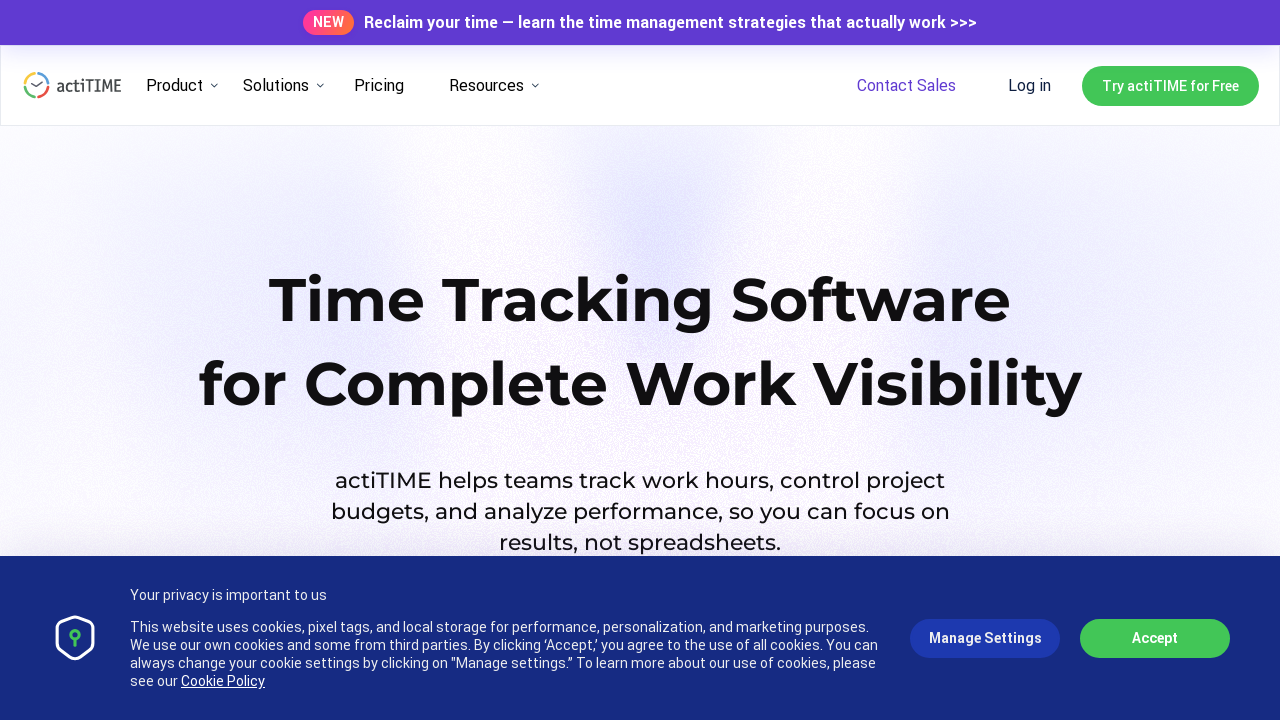

Navigated to actiTIME website
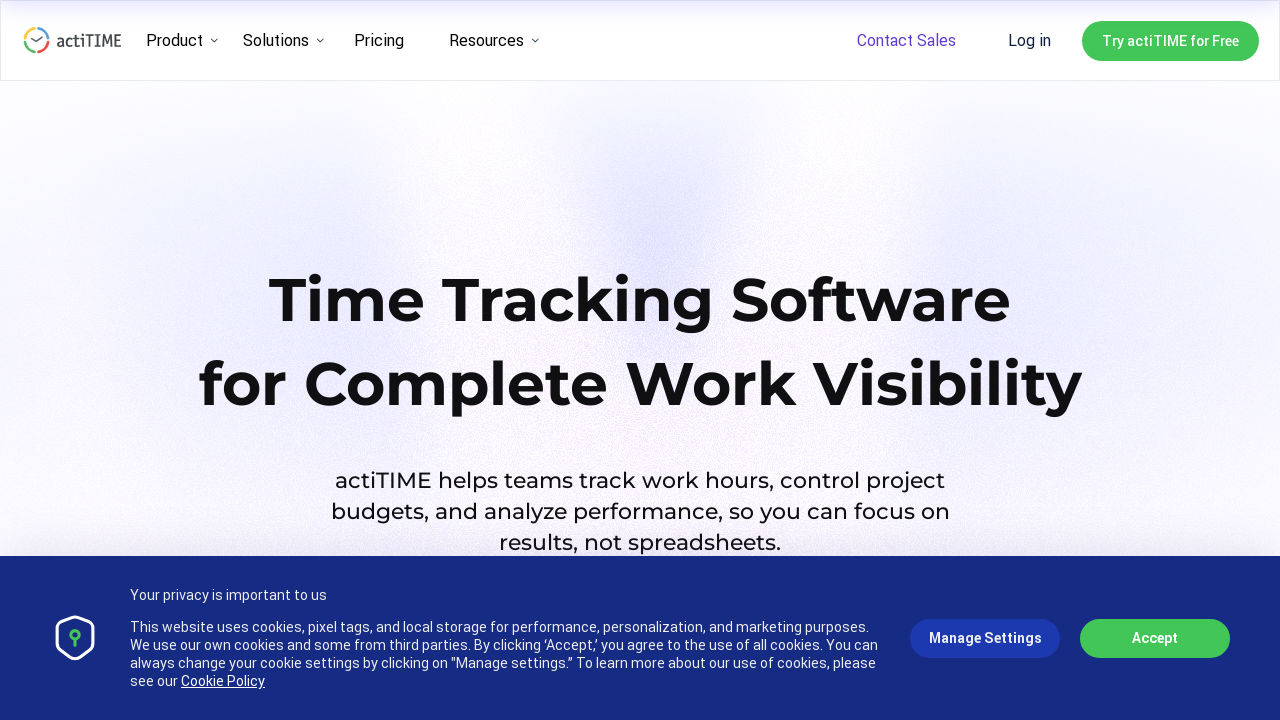

Located the 'Log in' link element
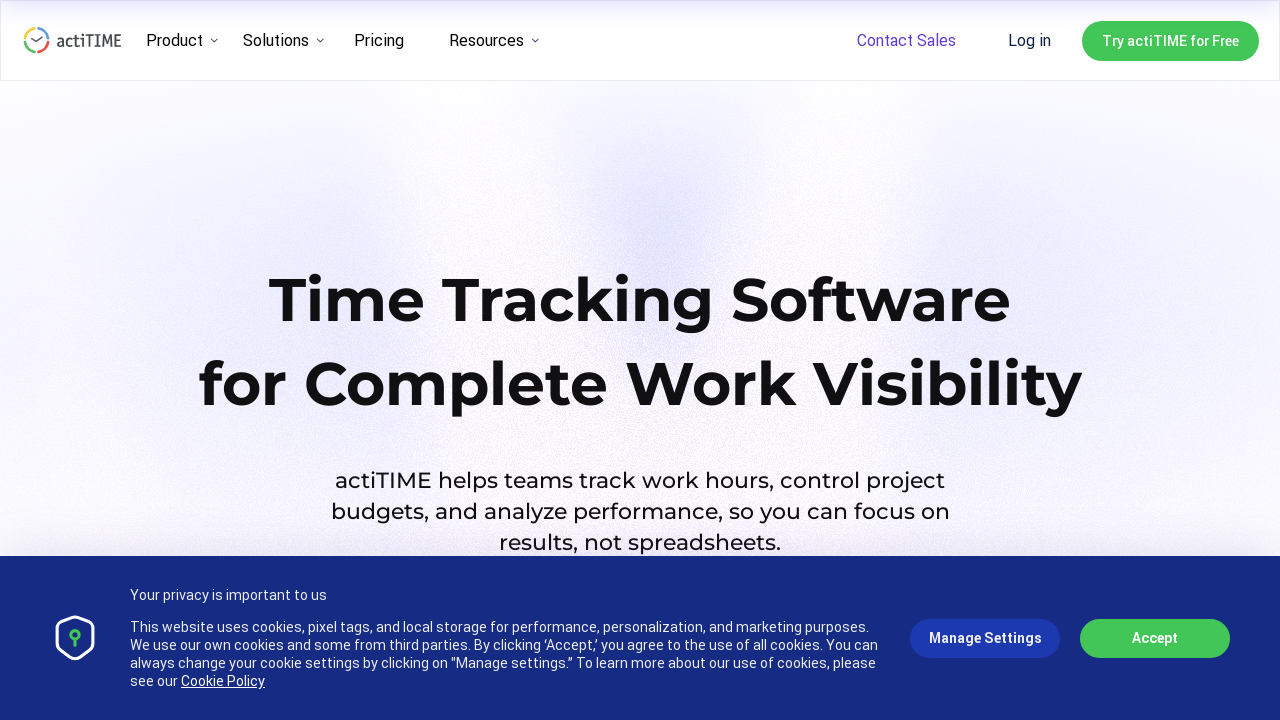

Verified the 'Log in' link element is visible
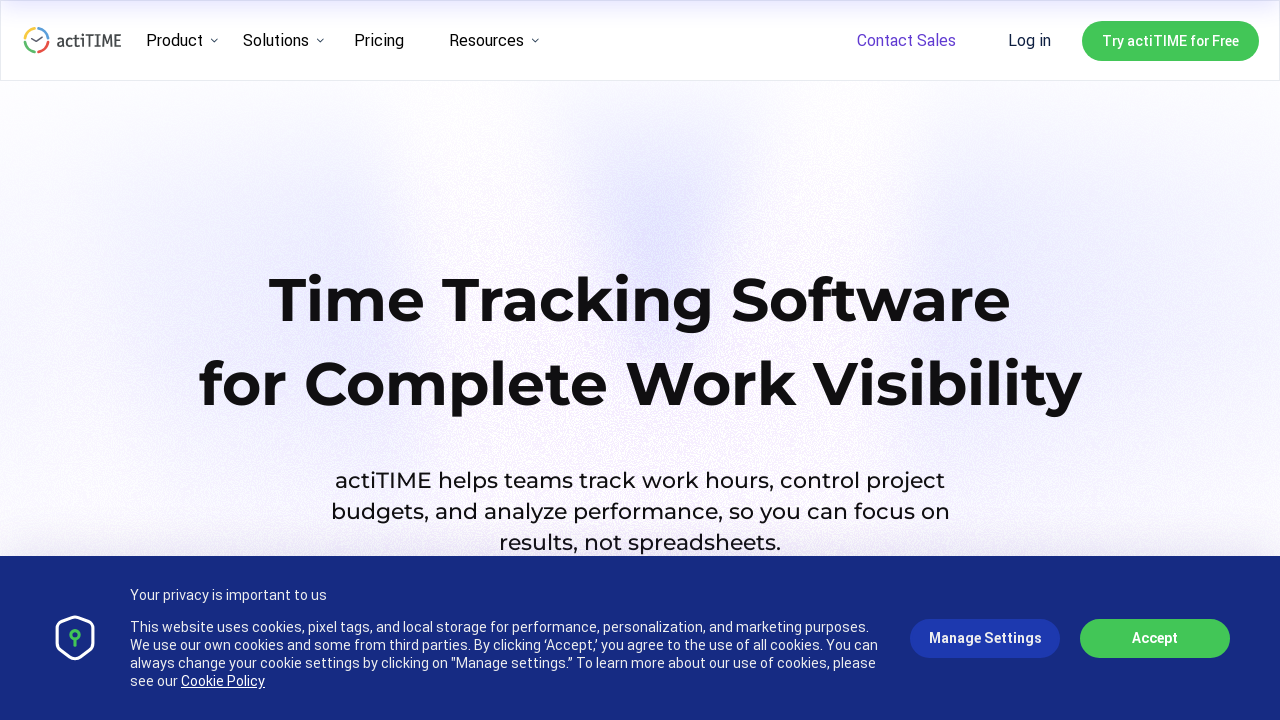

Retrieved bounding box location of 'Log in' link: {'x': 987, 'y': 25.544601440429688, 'width': 85, 'height': 40}
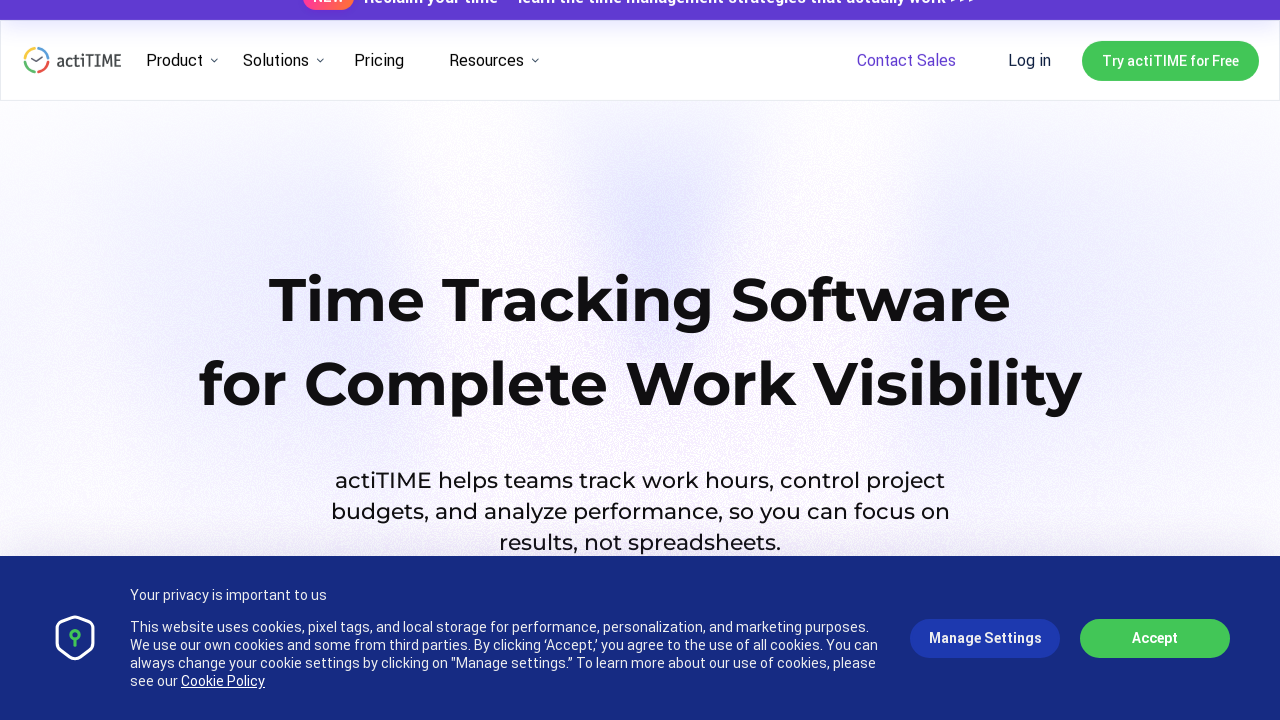

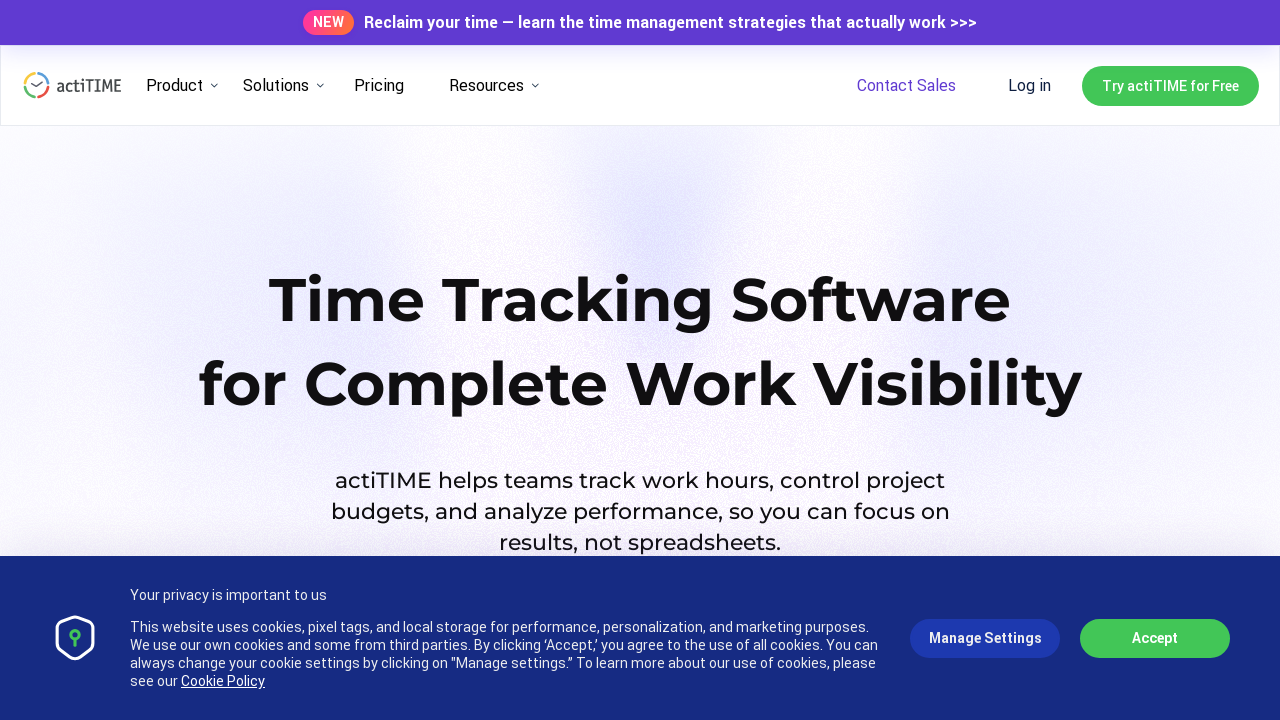